Tests right-click context menu functionality by performing a right-click action on a button, selecting the edit option from the context menu, and handling the resulting alert

Starting URL: http://swisnl.github.io/jQuery-contextMenu/demo.html

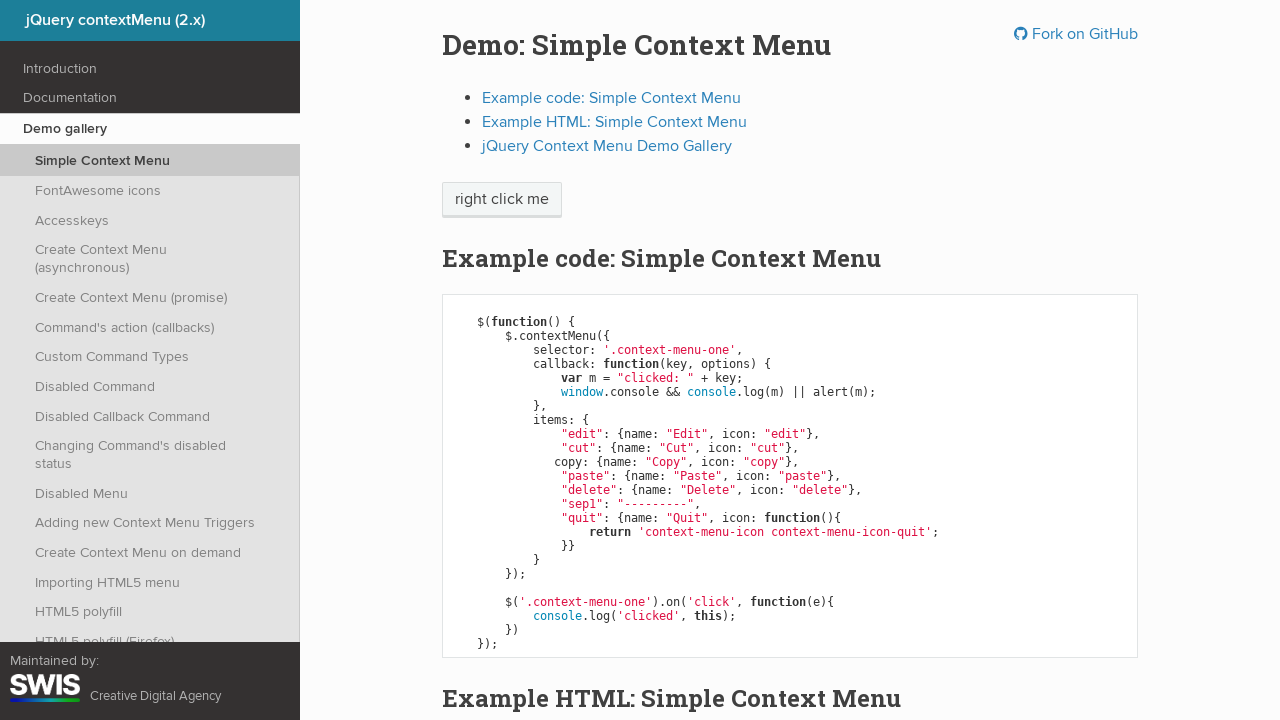

Located the button element for right-click action
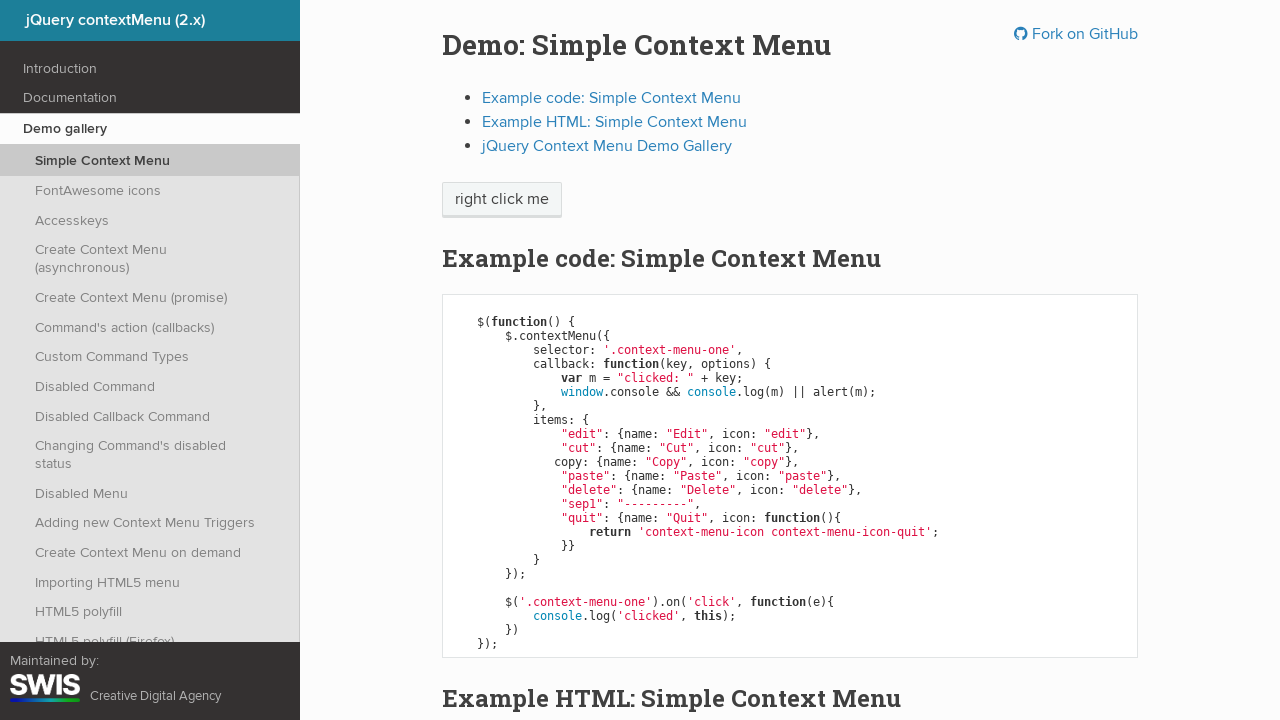

Right-clicked on the button to open context menu at (502, 200) on span.context-menu-one.btn.btn-neutral
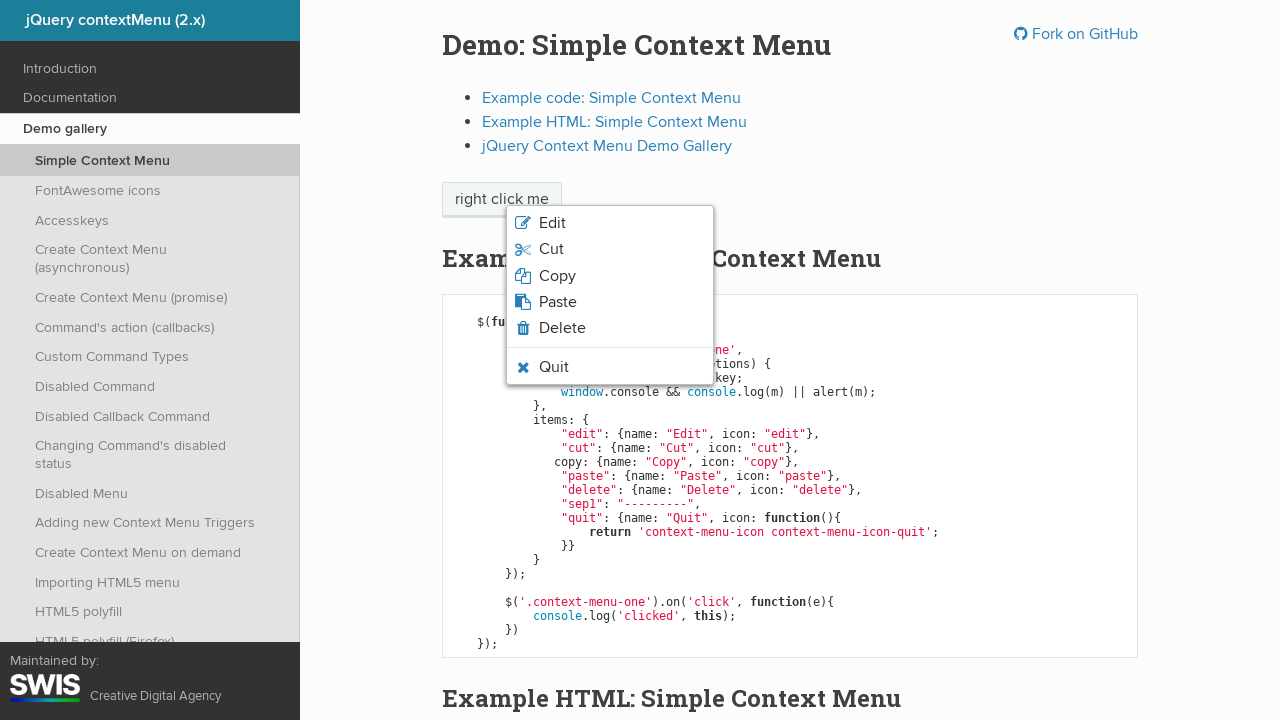

Clicked on the Edit option in the context menu at (610, 223) on li.context-menu-item.context-menu-icon.context-menu-icon-edit
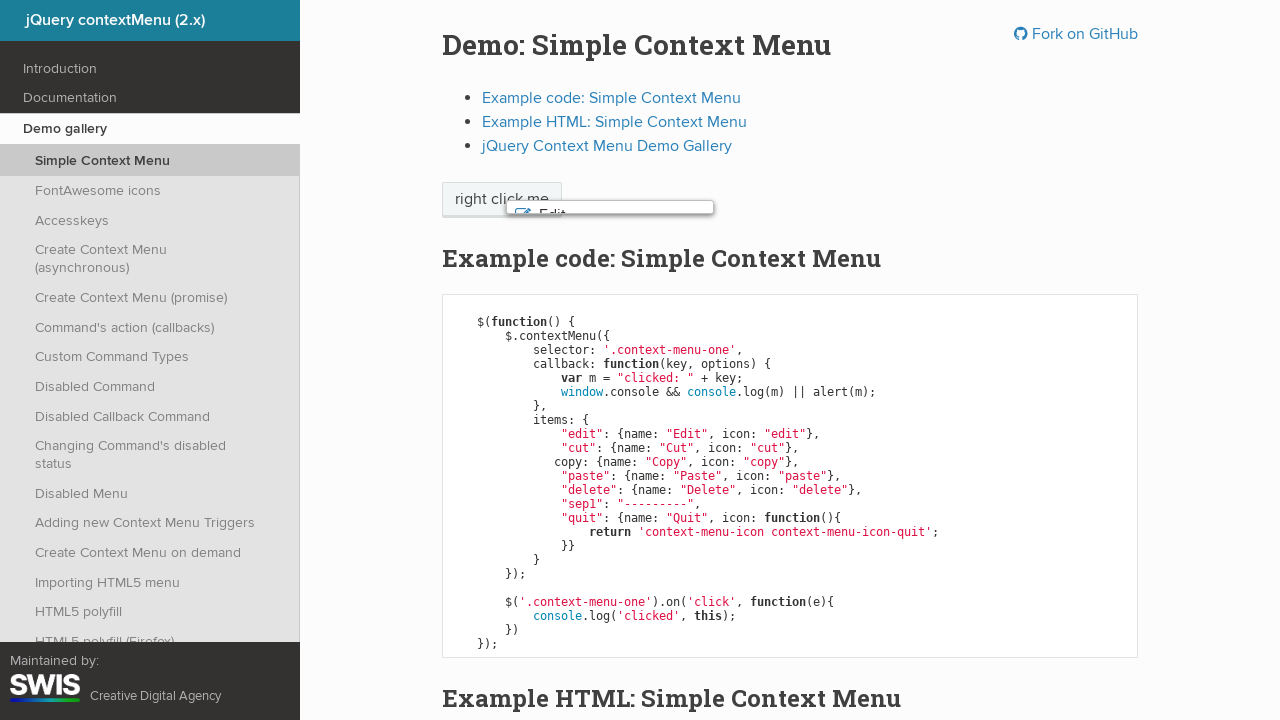

Set up dialog handler to accept 'clicked: edit' alert
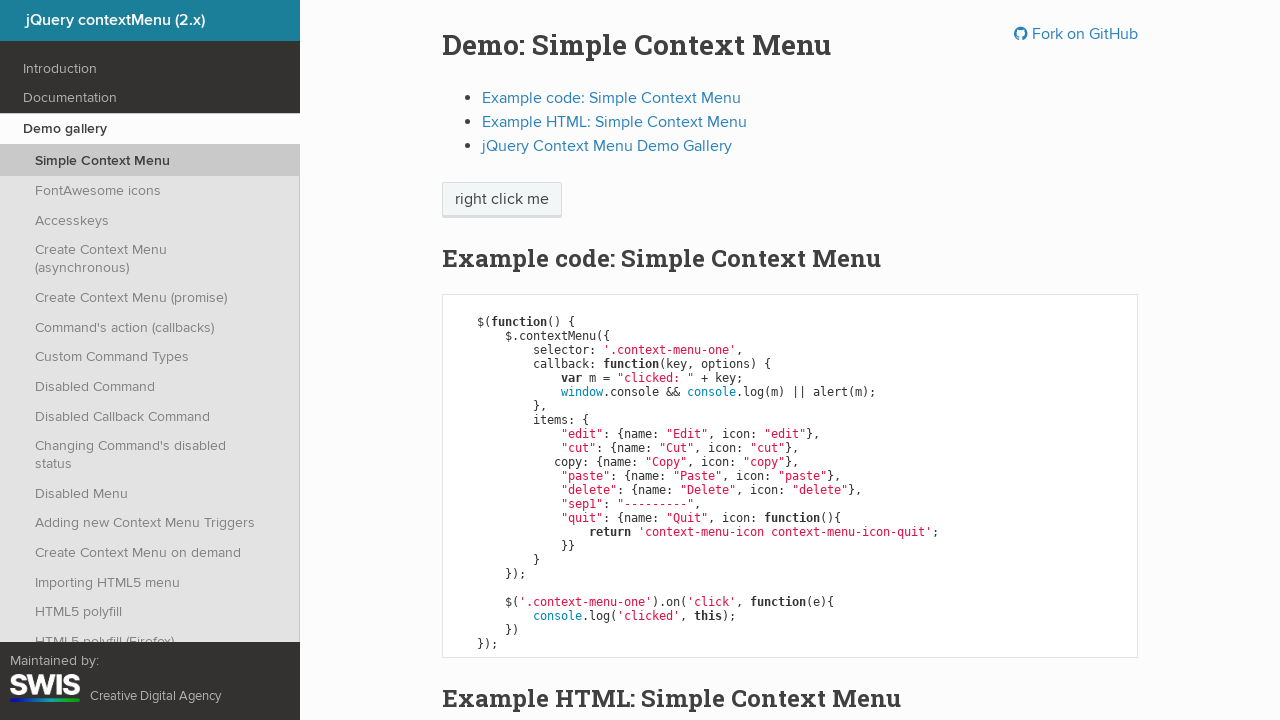

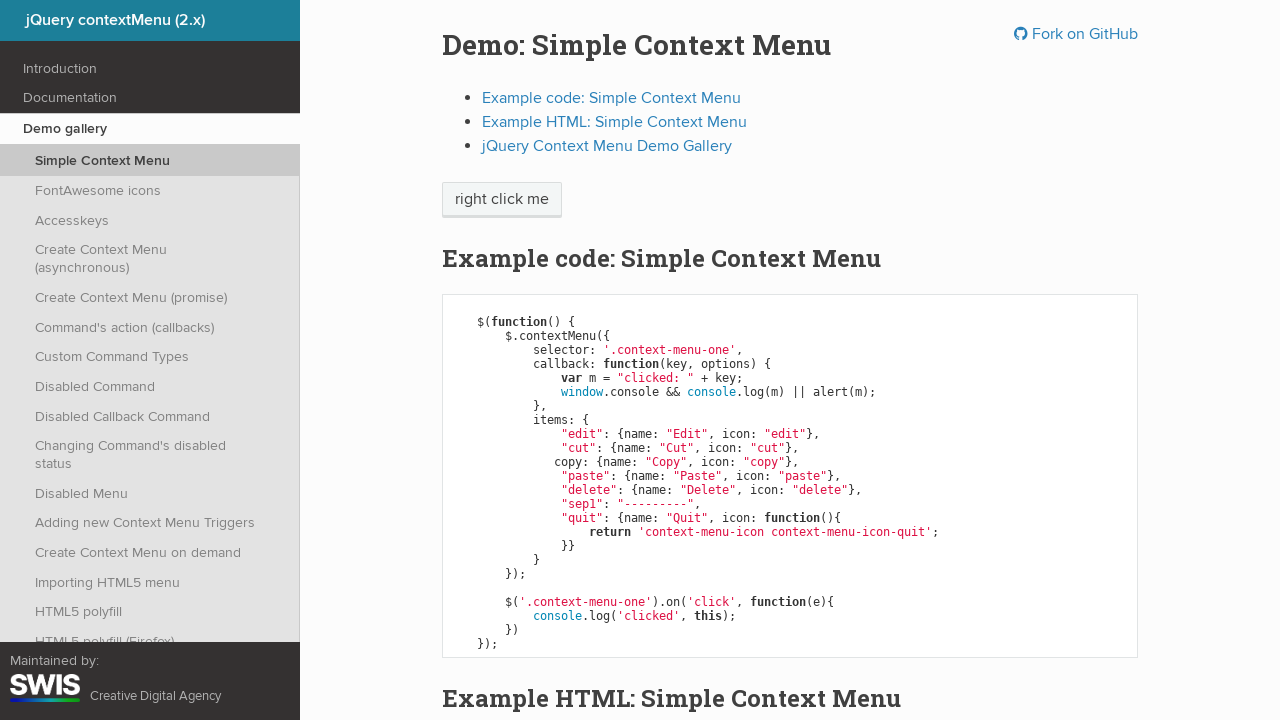